Navigates to the Rahul Shetty Academy Selenium Practice page (a vegetable/grocery shopping practice site)

Starting URL: https://rahulshettyacademy.com/seleniumPractise/

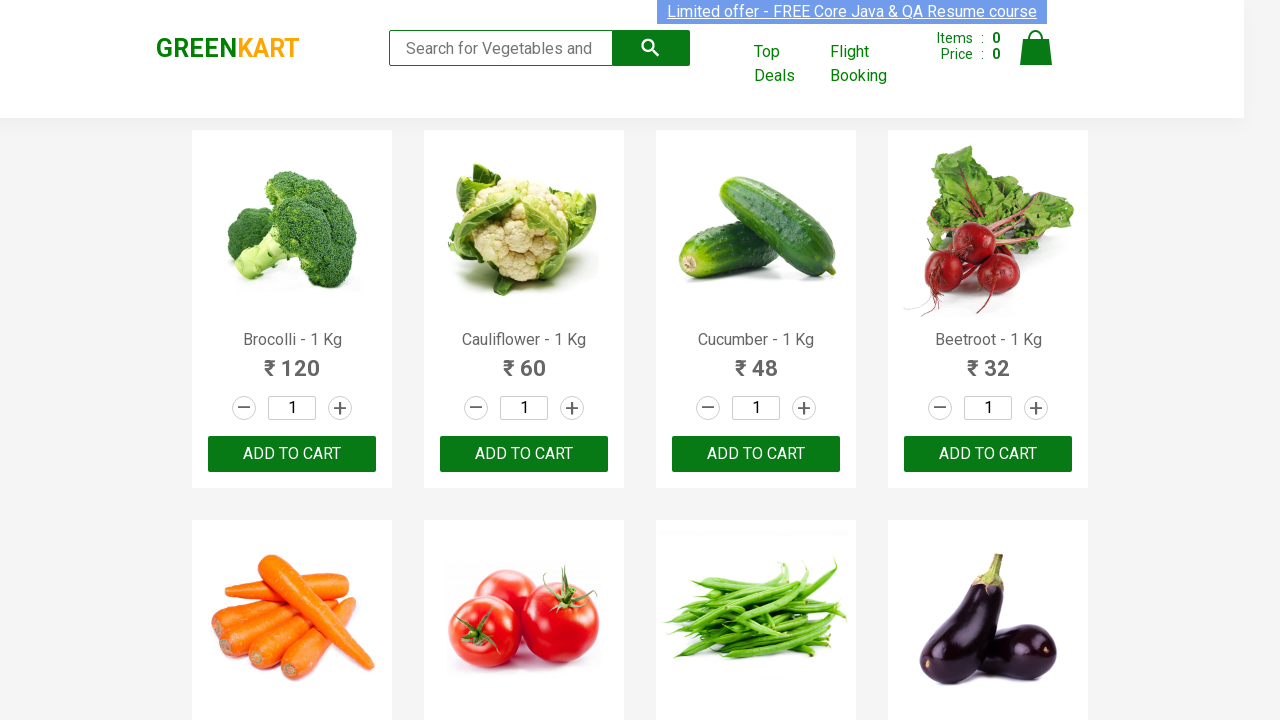

Waited for products container to load on Rahul Shetty Academy Selenium Practice page
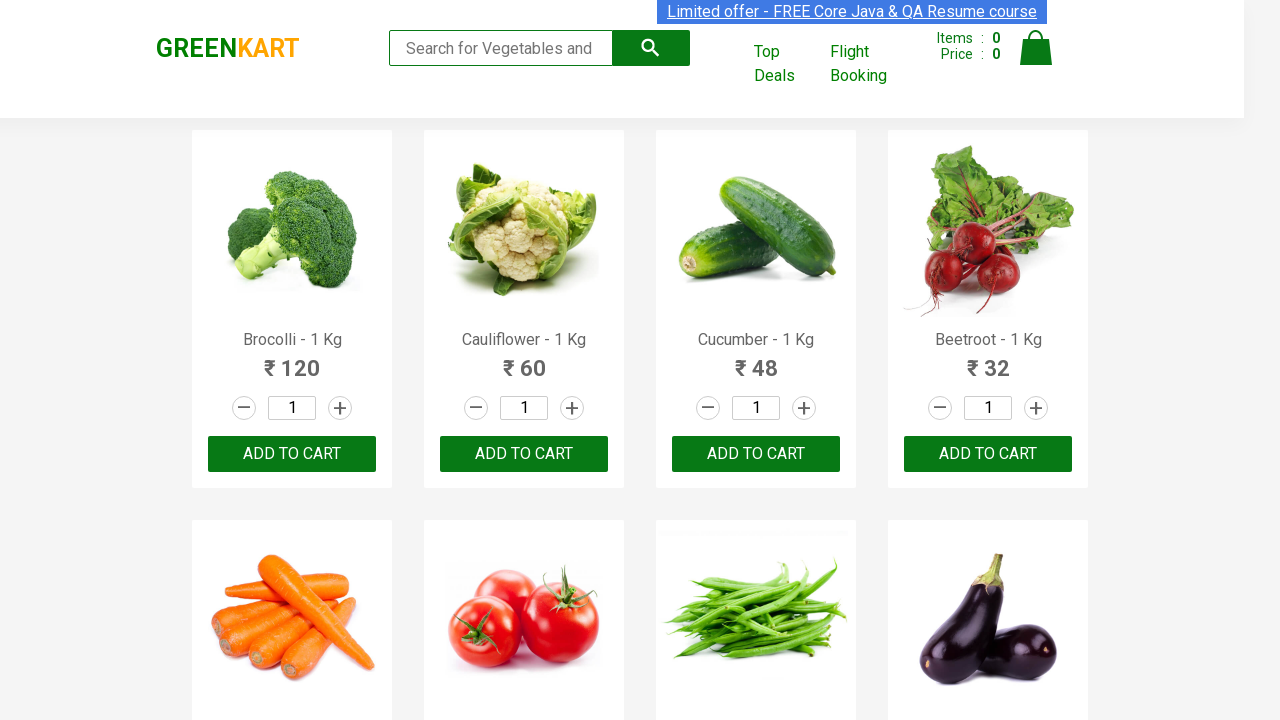

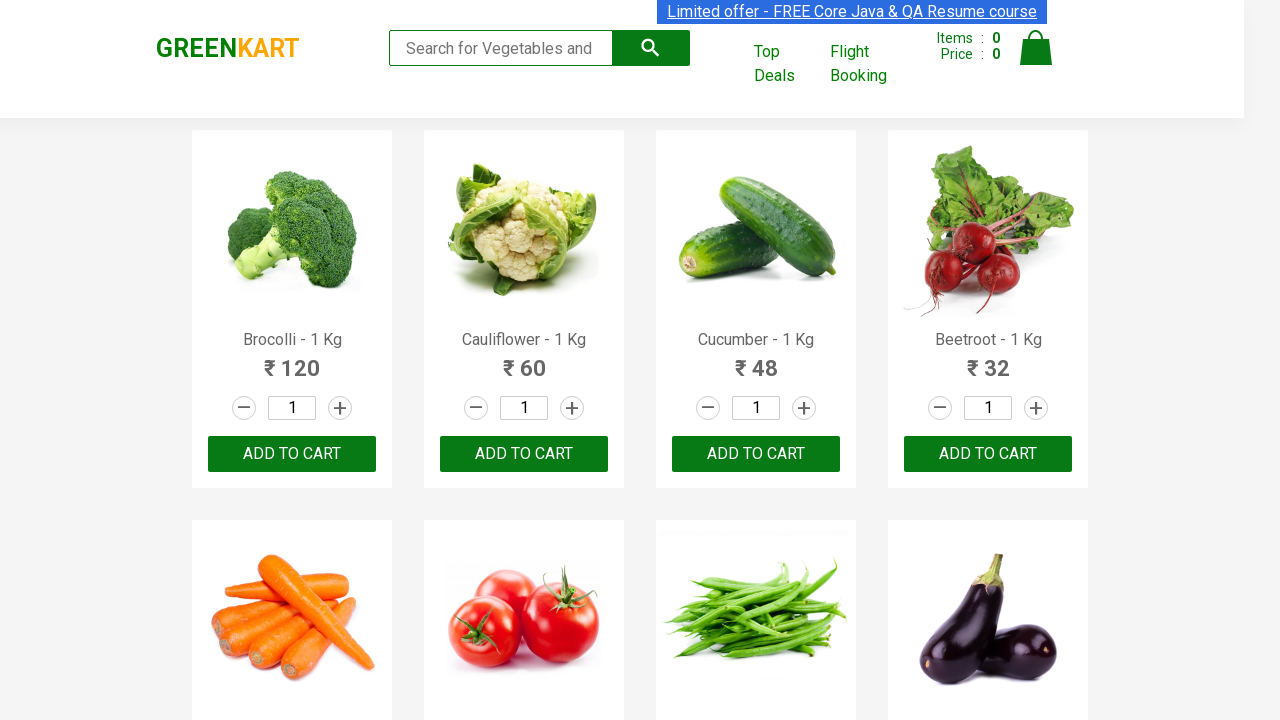